Tests countdown timer by waiting for a specific time value to appear using implicit wait strategy

Starting URL: https://automationfc.github.io/fluent-wait/

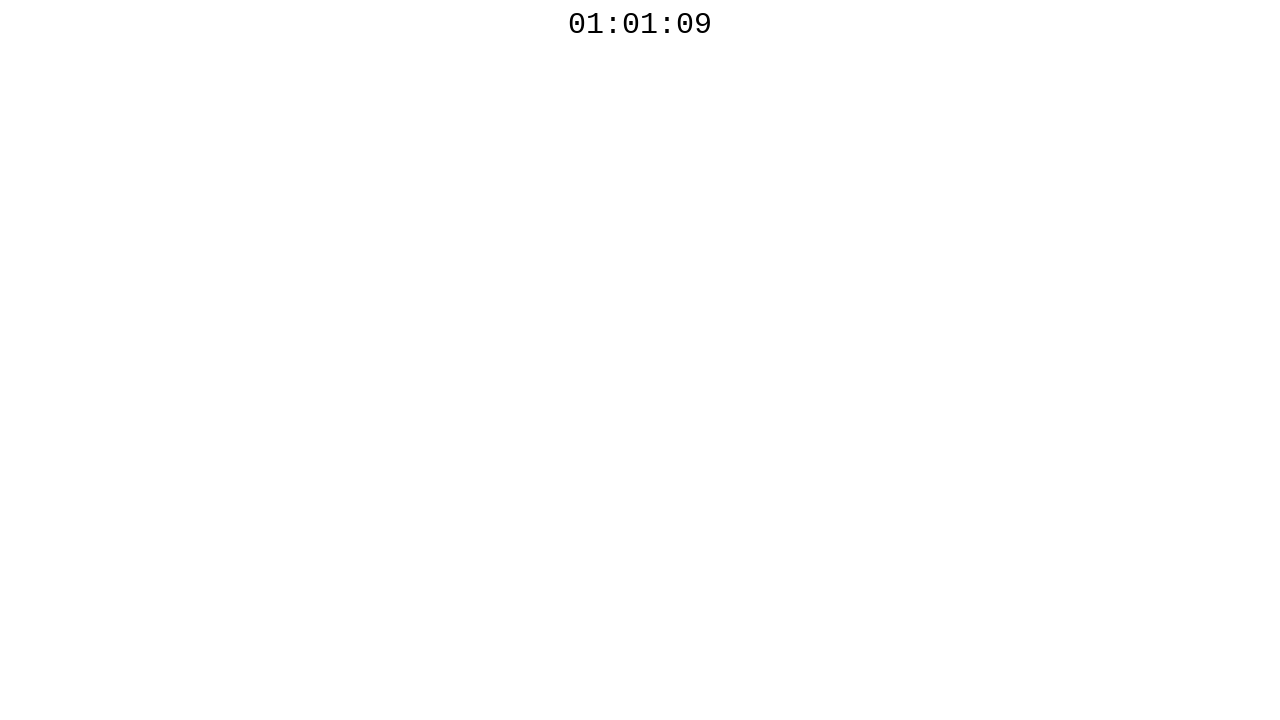

Waited for countdown timer to reach 01:01:00
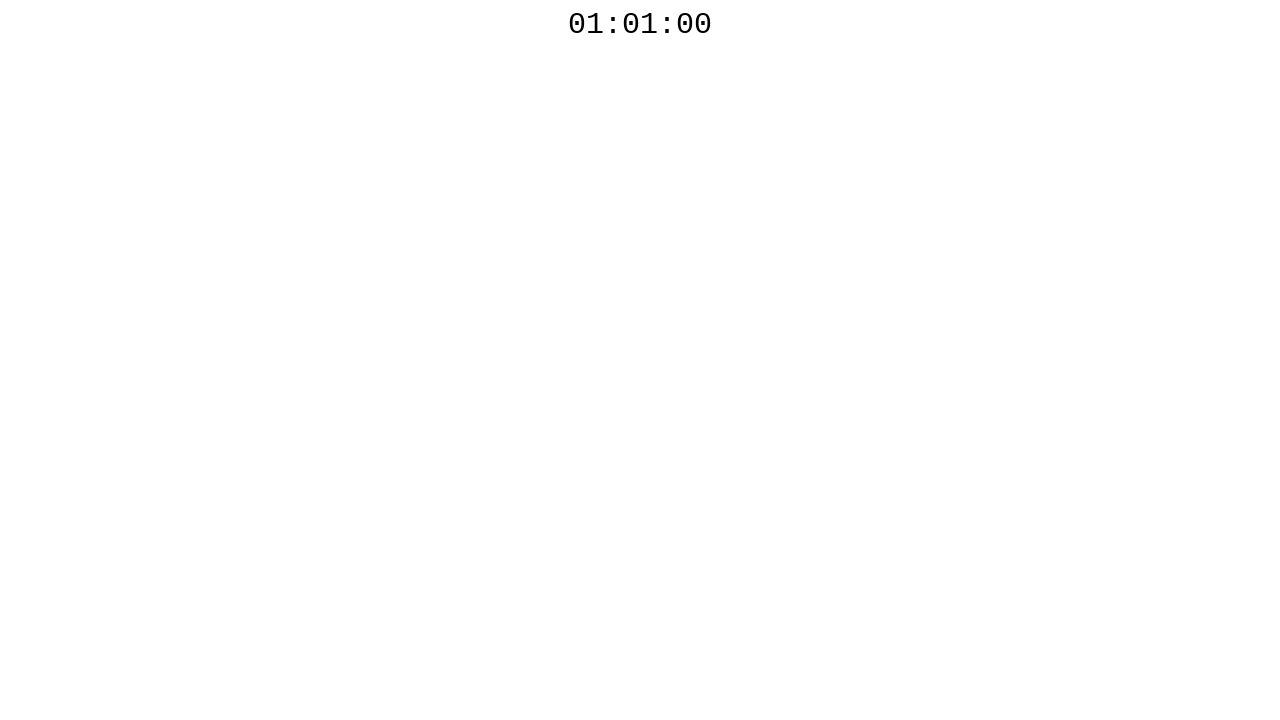

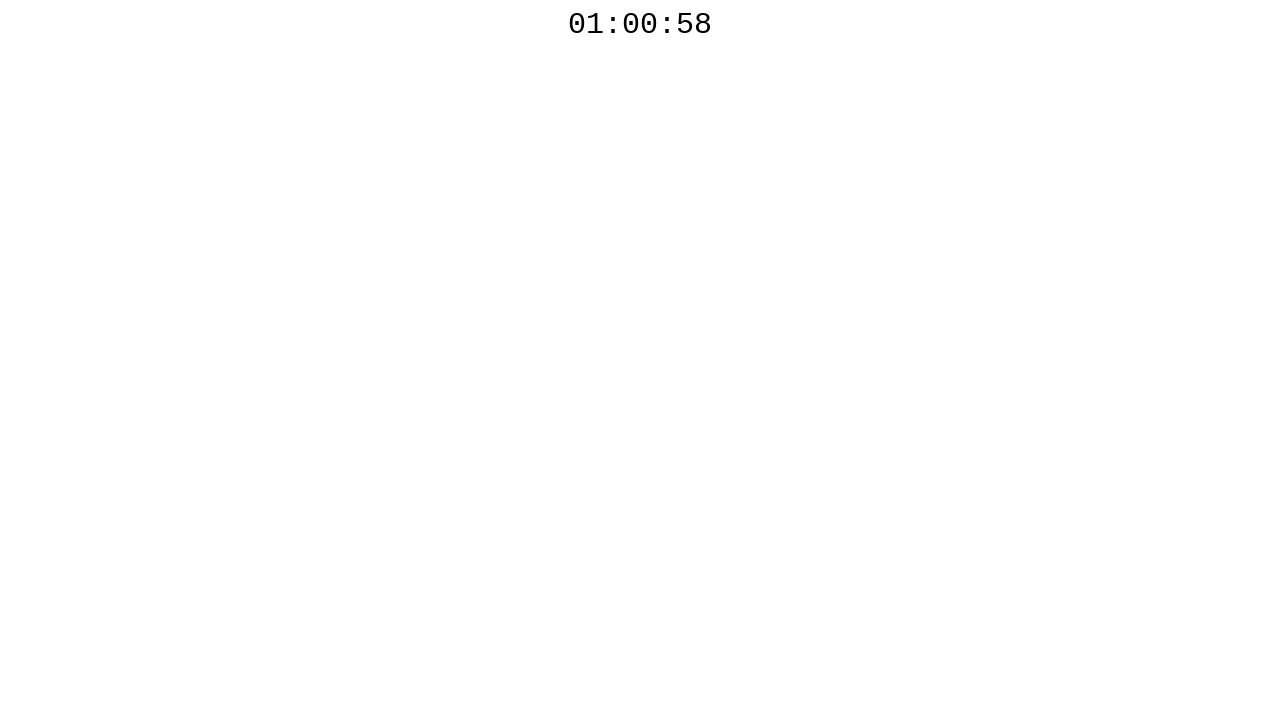